Tests registration form on page 1 by filling in first name, last name, and email fields, then submitting and verifying success message

Starting URL: http://suninjuly.github.io/registration1.html

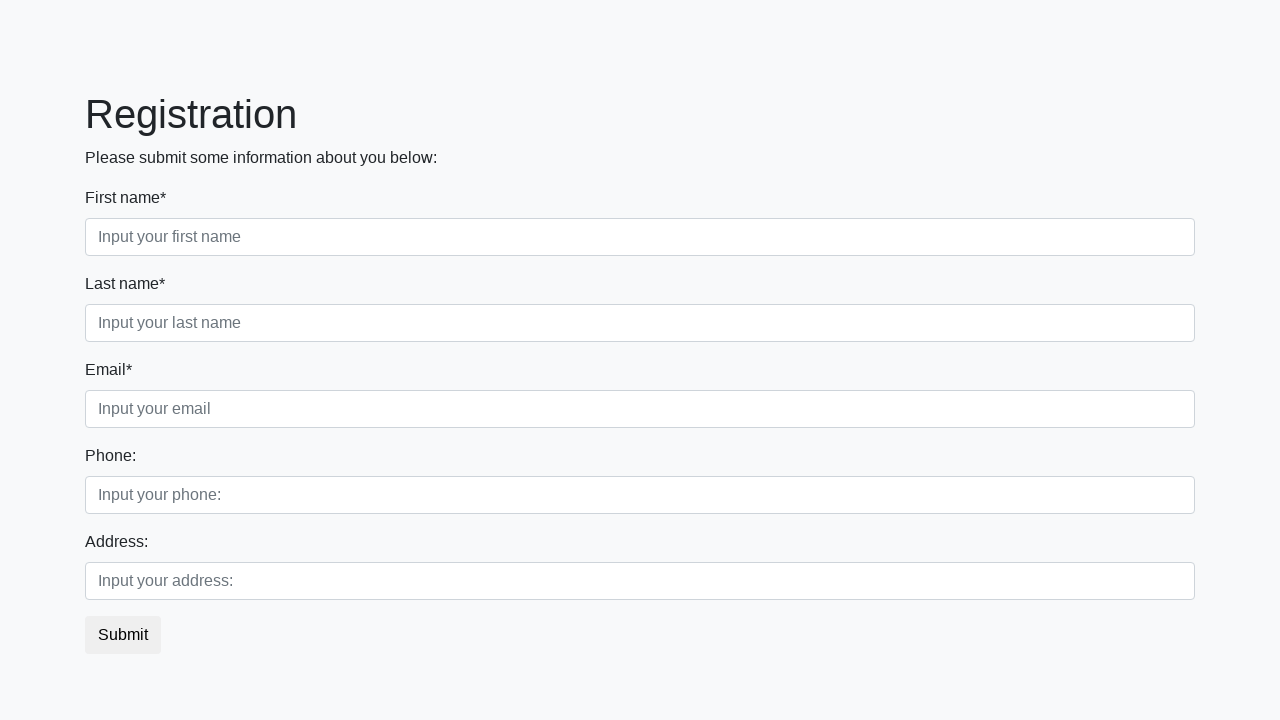

Filled first name field with 'Afonya' on .first_block .form-control.first
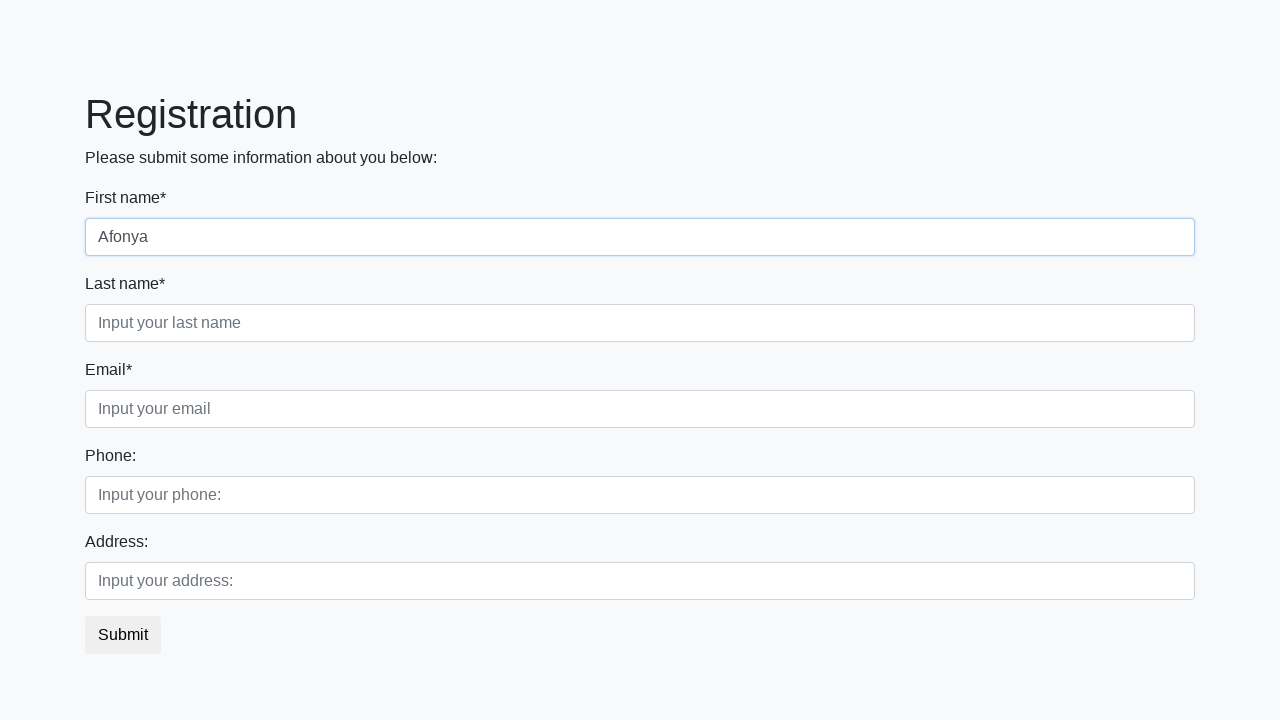

Filled last name field with 'Ivanov' on .first_block .form-control.second
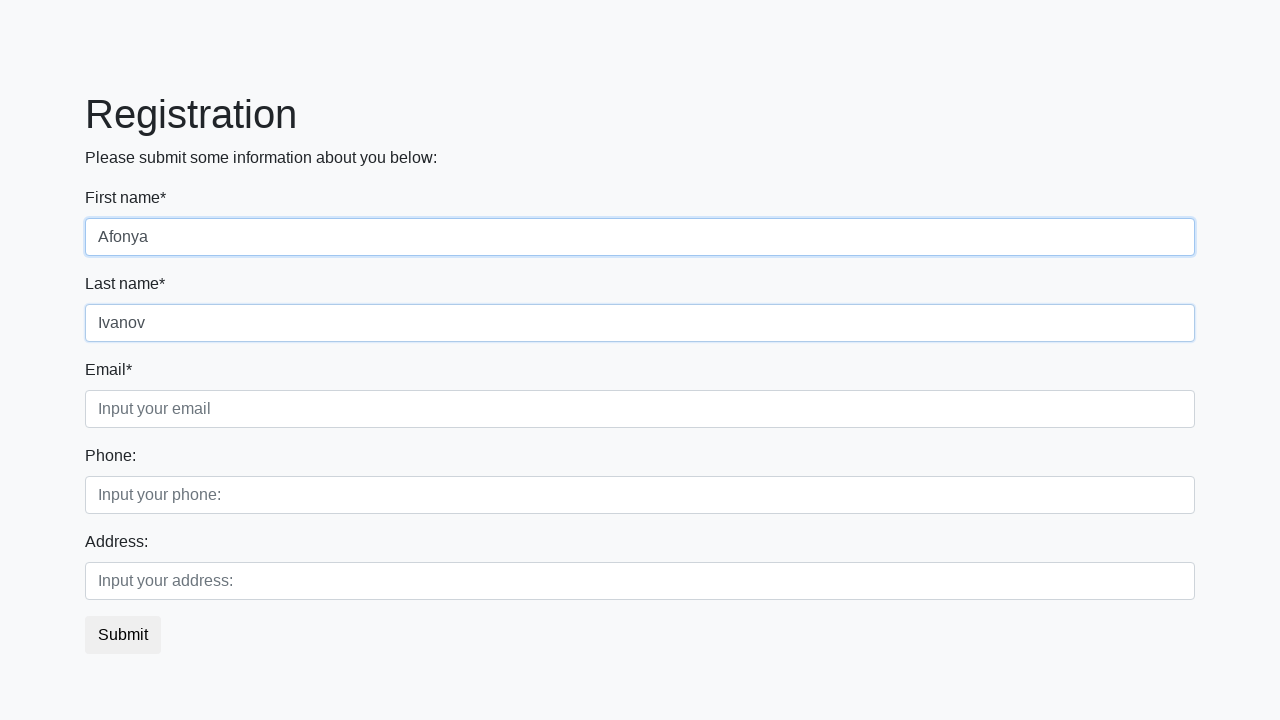

Filled email field with 'jena@jizni.net' on .first_block .form-control.third
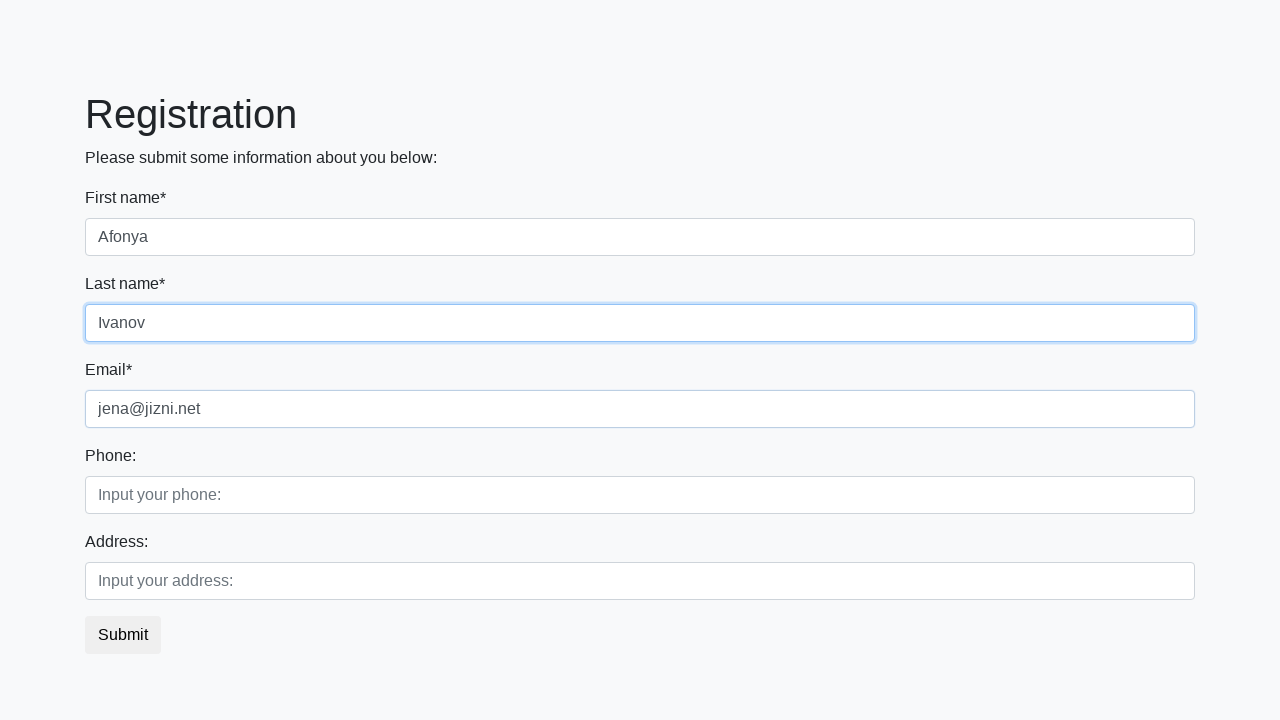

Clicked submit button to register at (123, 635) on button.btn
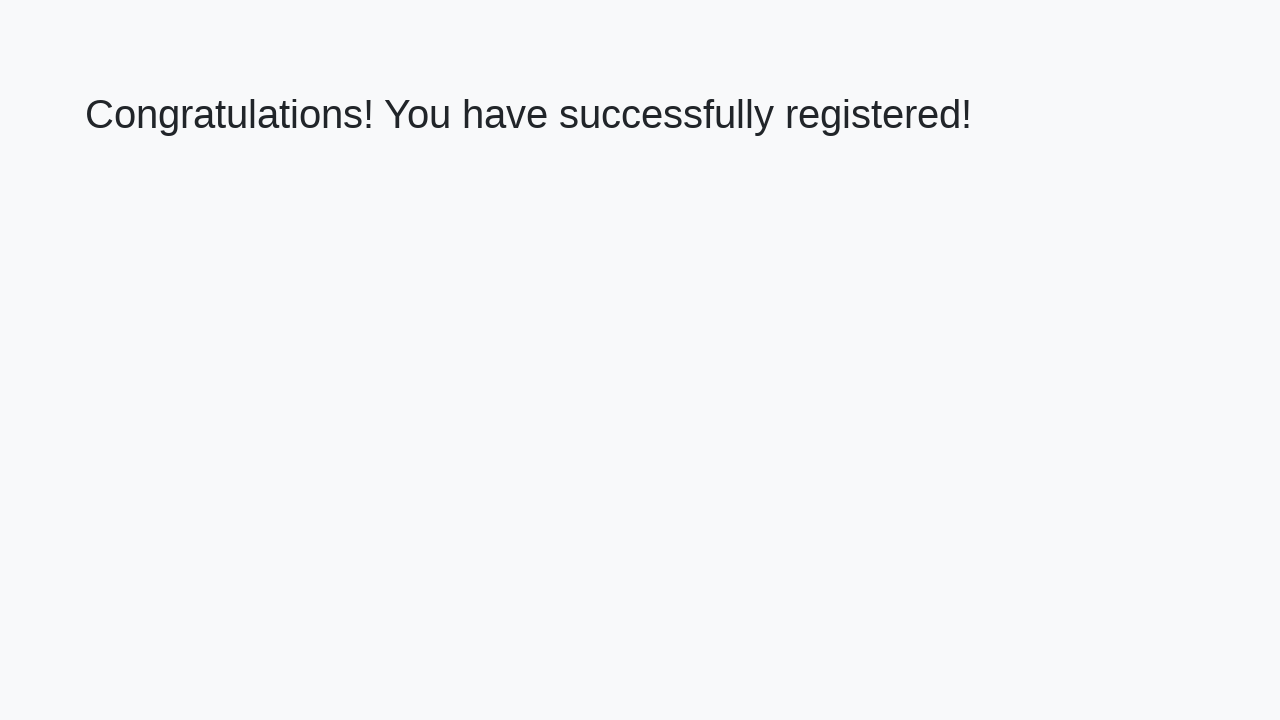

Success message heading loaded
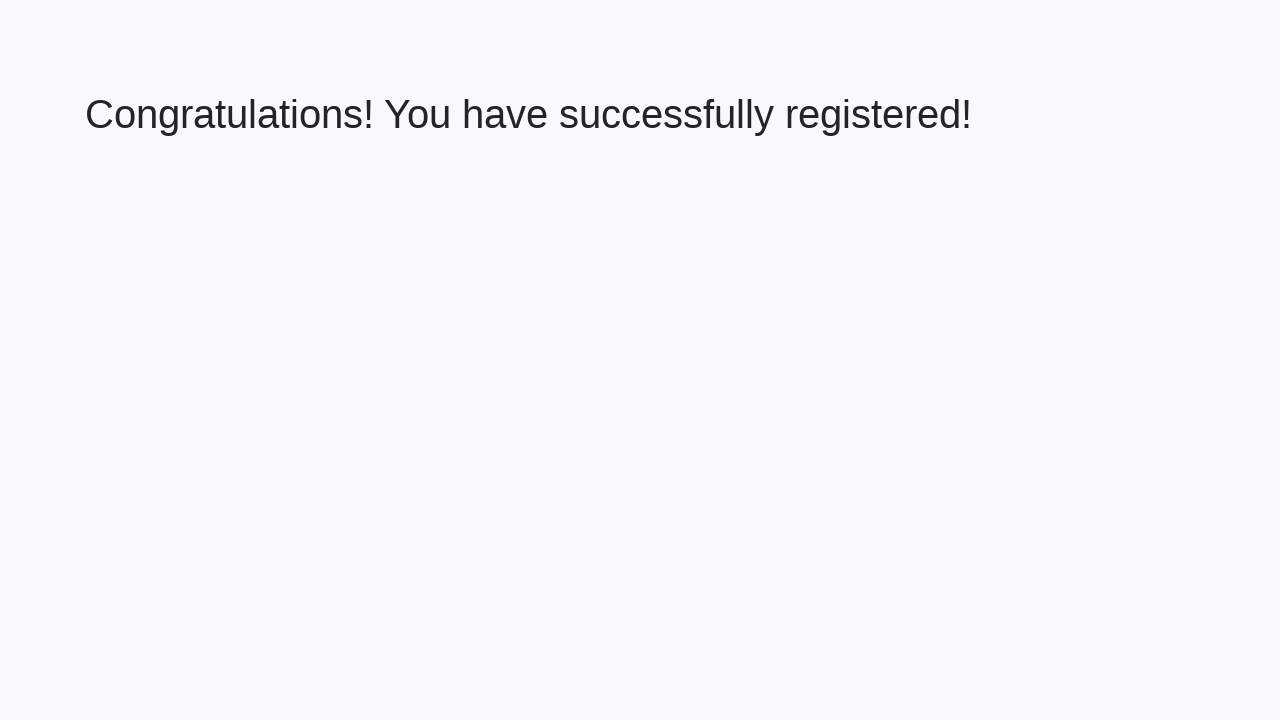

Retrieved success message text
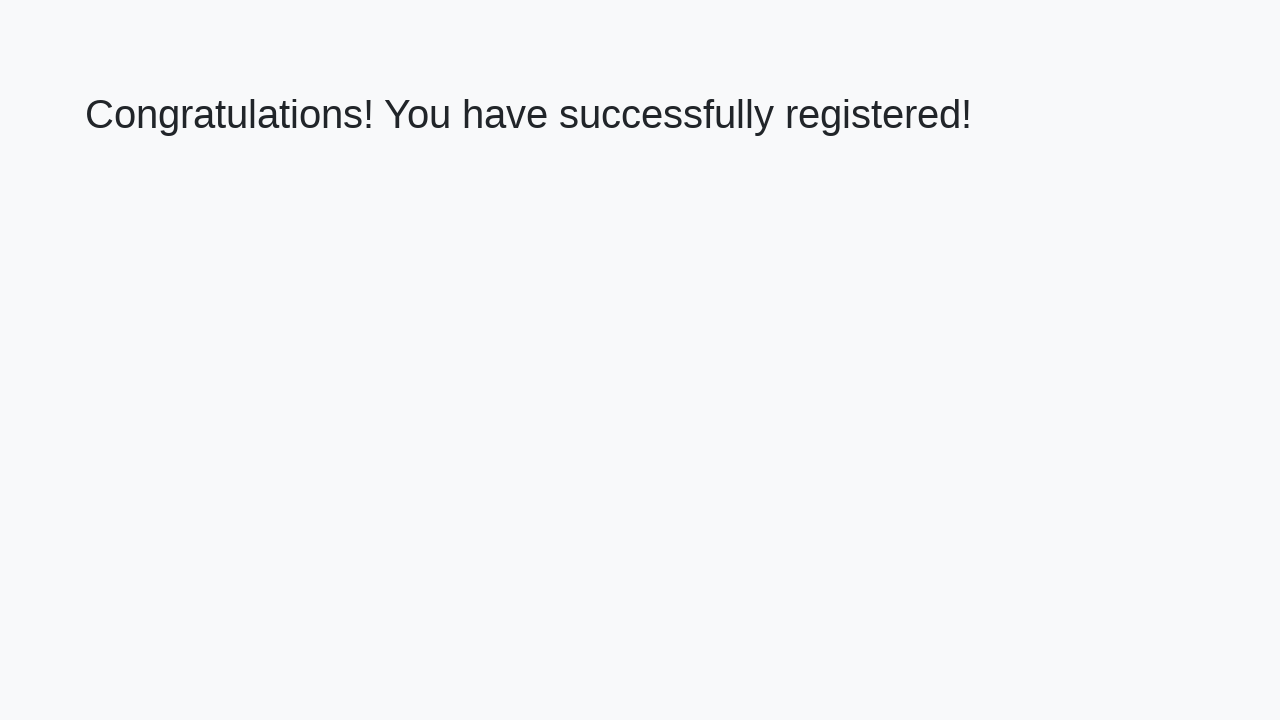

Verified success message: 'Congratulations! You have successfully registered!'
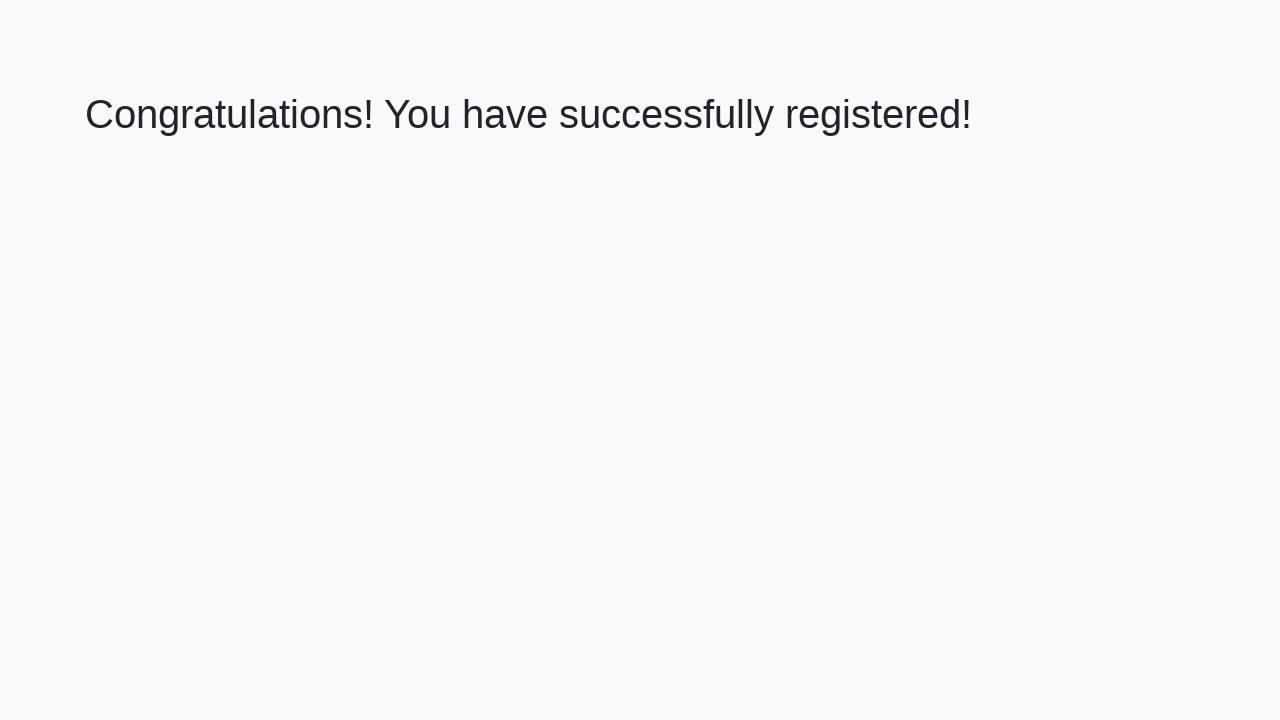

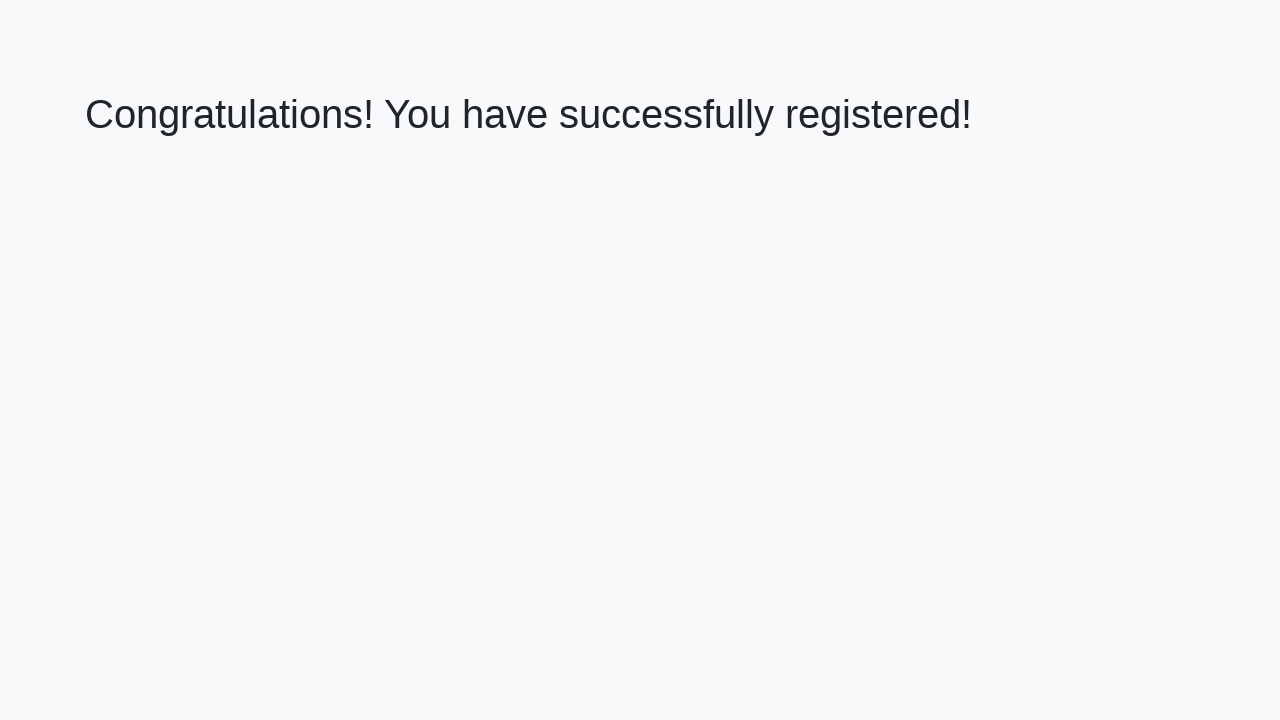